Navigates to the IARC Global Cancer Observatory data visualization page and verifies that the cancer incidence data table loads with proper headers and rows.

Starting URL: https://gco.iarc.fr/today/en/dataviz/tables?mode=population&cancers=3&sexes=0&key=crude_rate&age_end=17&multiple_cancers=0&populations=100_104_108_112_116_12_120_124_132_140_144_148_152_160_170_174_178_180_188_191_192_196_203_204_208_214_218_222_226_231_232_233_24_242_246_250_254_258_262_266_268_270_275_276_288_300_31_312_316_32_320_324_328_332_340_348_352_356_36_360_364_368_372_376_380_384_388_392_398_4_40_400_404_408_410_414_417_418_422_426_428_430_434_44_440_442_450_454_458_462_466_470_474_478_48_480_484_496_498_499_50_504_508_51_512_516_52_524_528_540_548_554_558_56_562_566_578_586_591_598_600_604_608_616_620_624_626_630_634_638_64_642_643_646_662_678_68_682_686_688_694_70_702_703_704_705_706_710_716_72_724_728_729_740_748_752_756_76_760_762_764_768_780_784_788_792_795_8_800_804_807_818_826_834_84_840_854_858_860_862_882_887_894_90_96&types=0

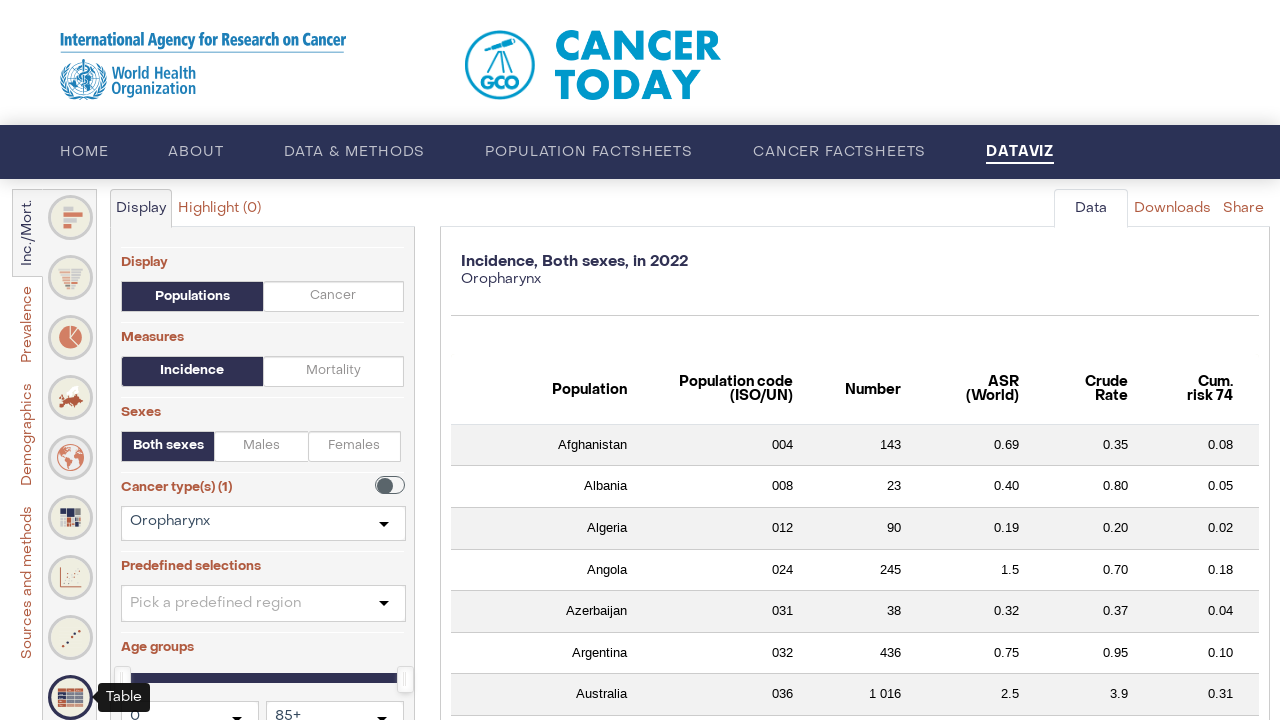

Waited for data table to load
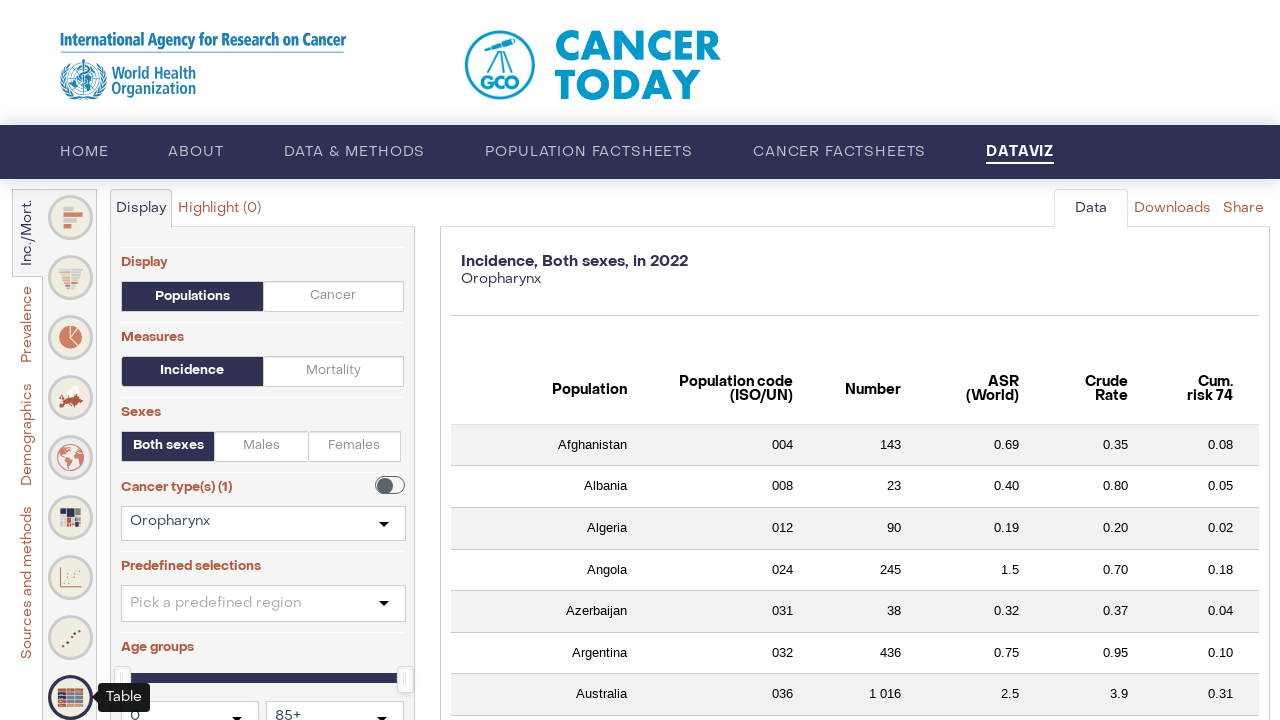

Verified table headers are present
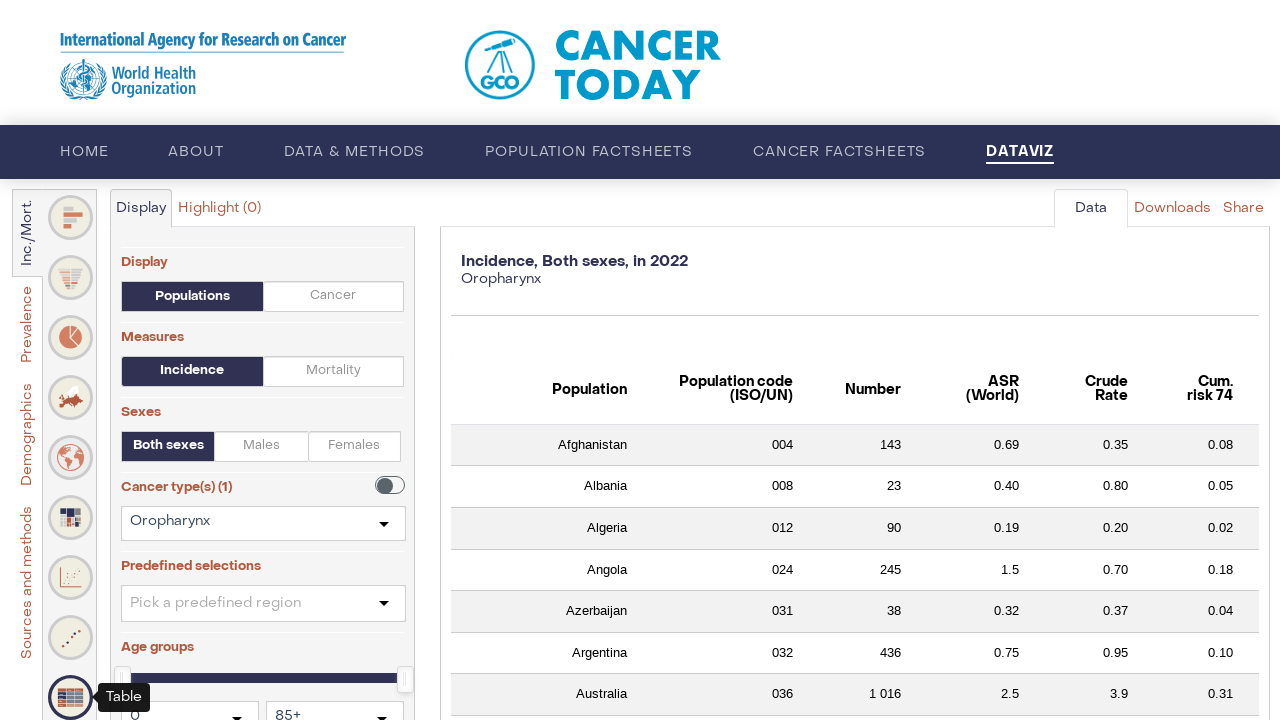

Verified table has data rows
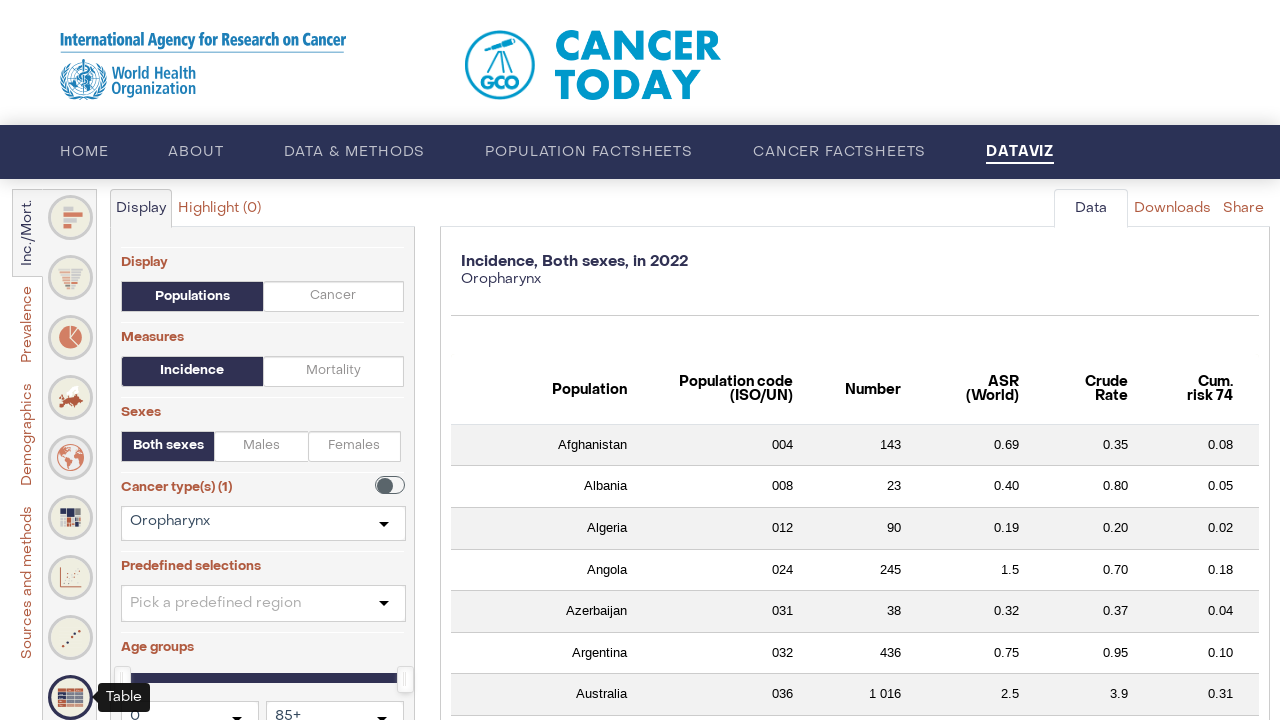

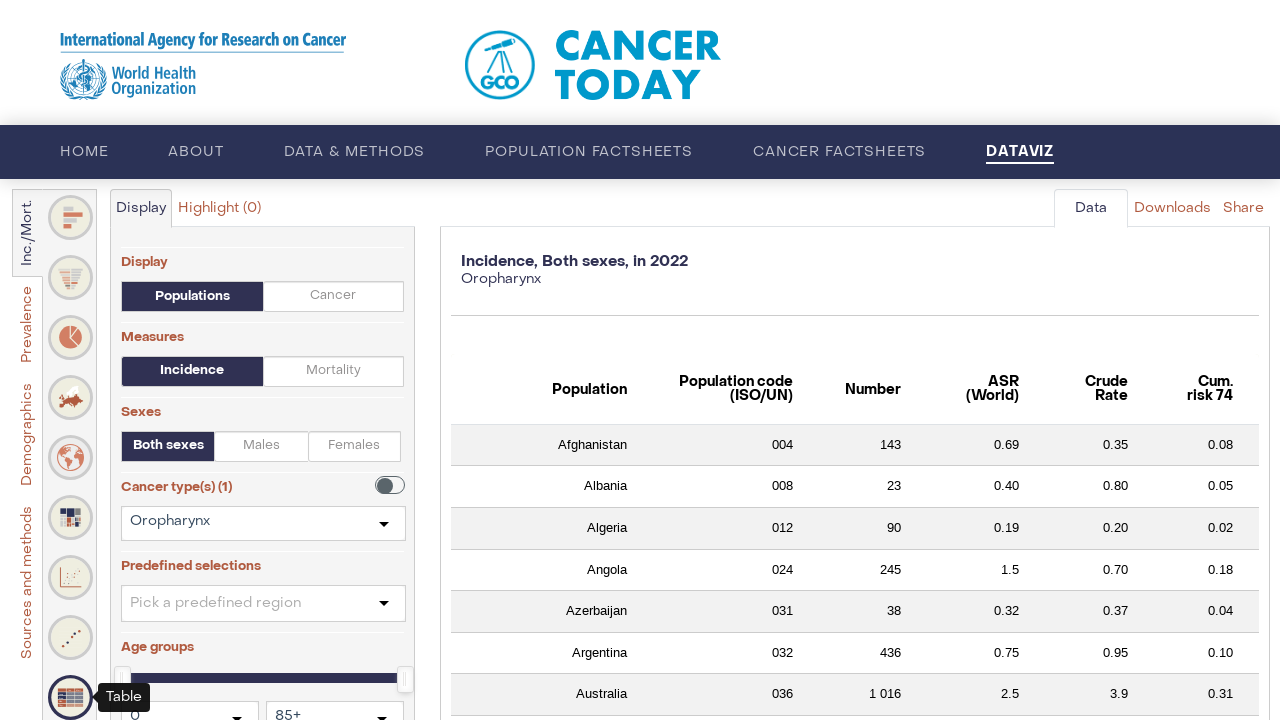